Verifies the homepage title is "The Shop" and tests navigation to the shop/products page

Starting URL: https://webshop-agil-testautomatiserare.netlify.app/

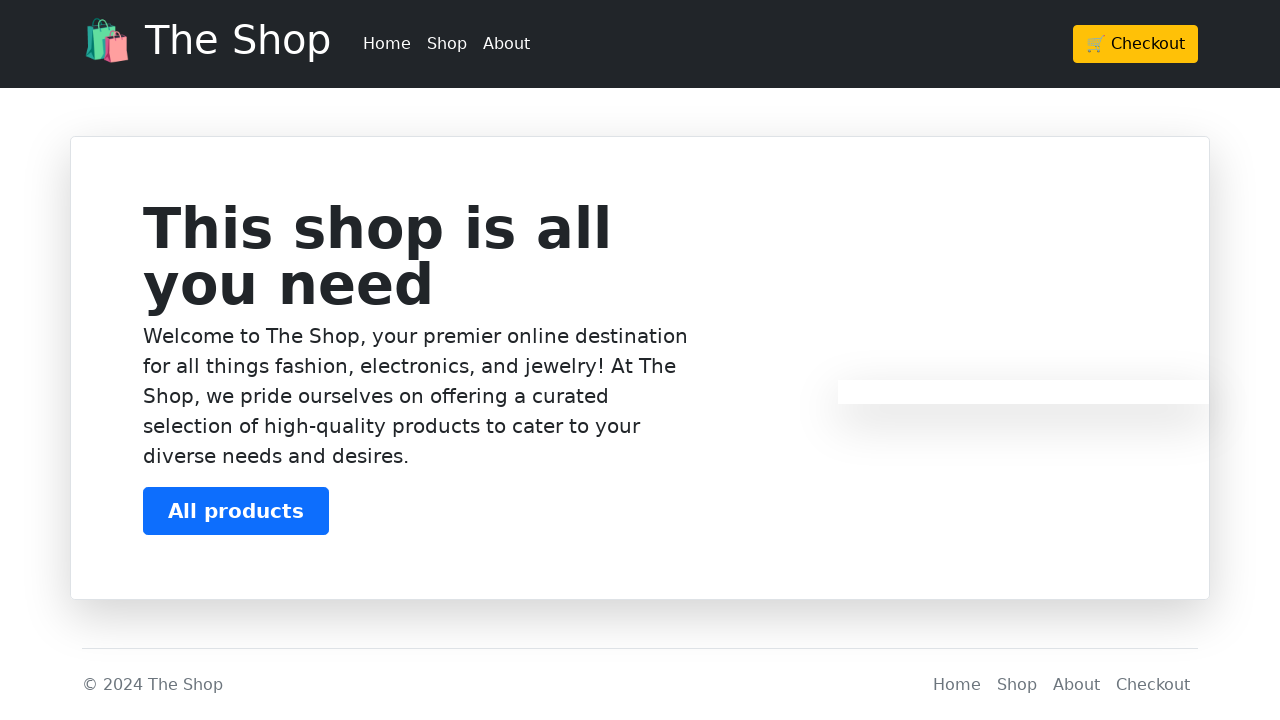

Verified homepage title is 'The Shop'
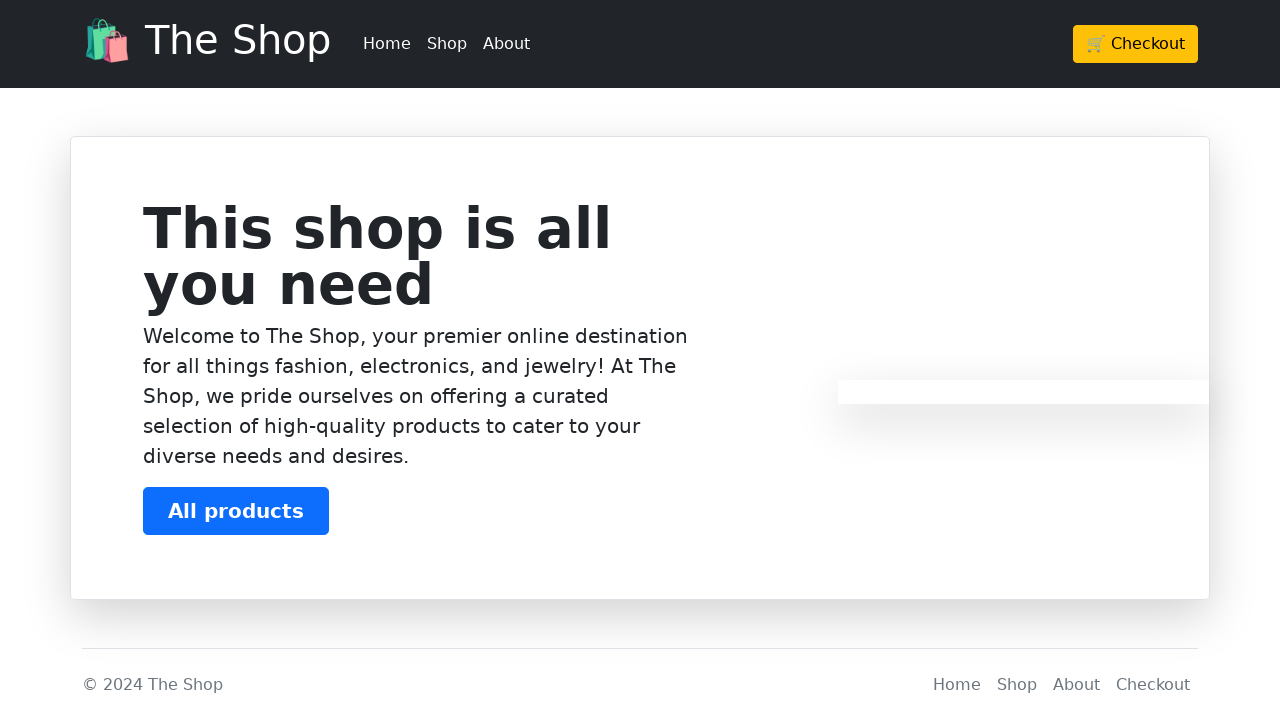

Clicked on Shop navigation link at (447, 44) on a:text('Shop')
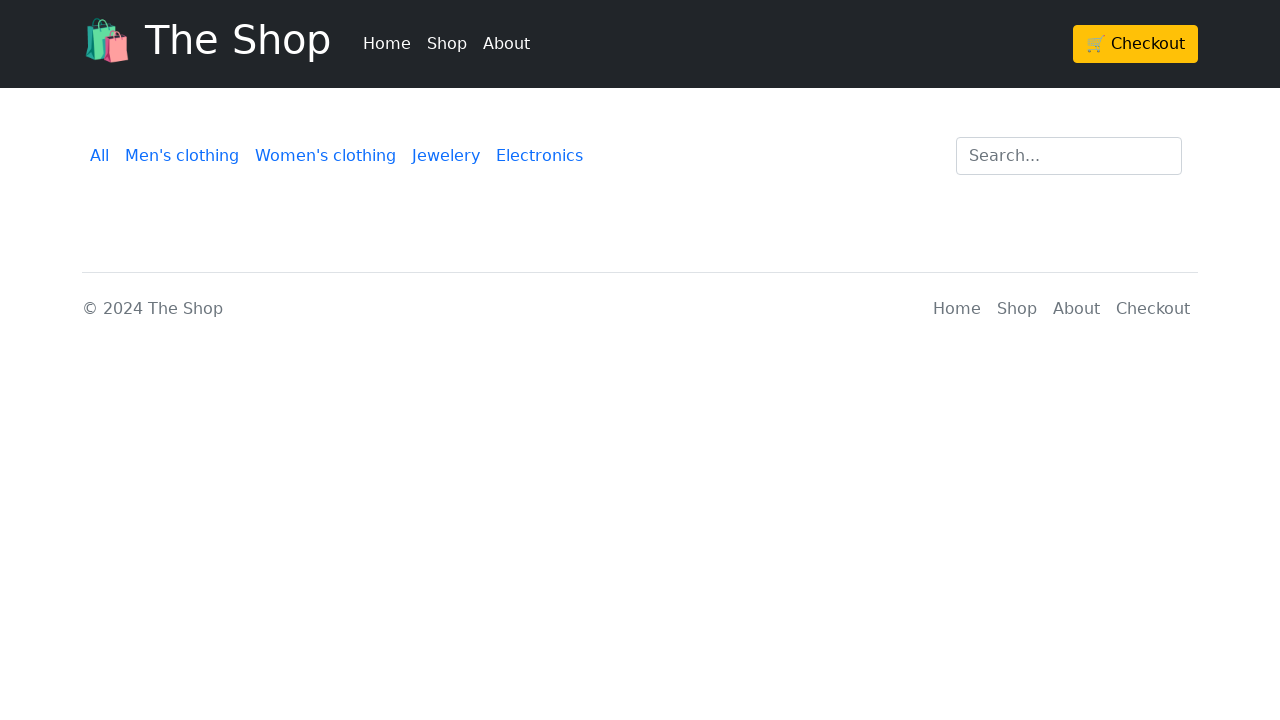

Successfully navigated to products page
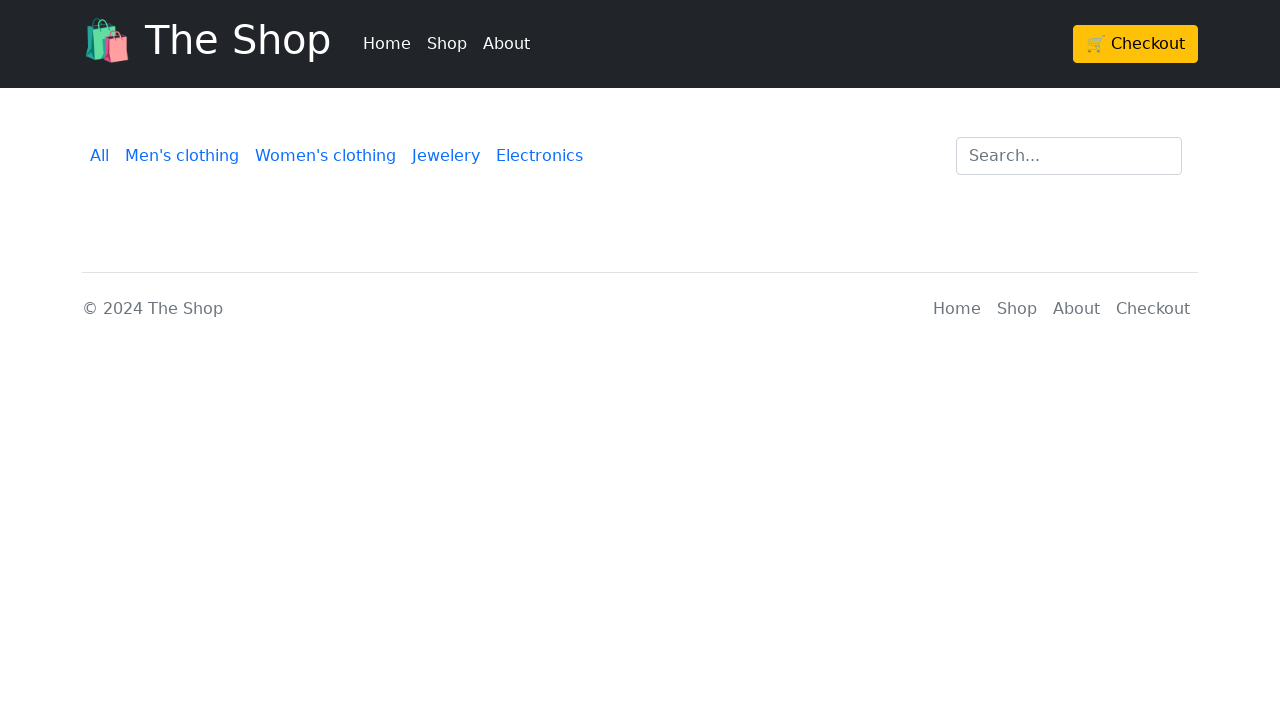

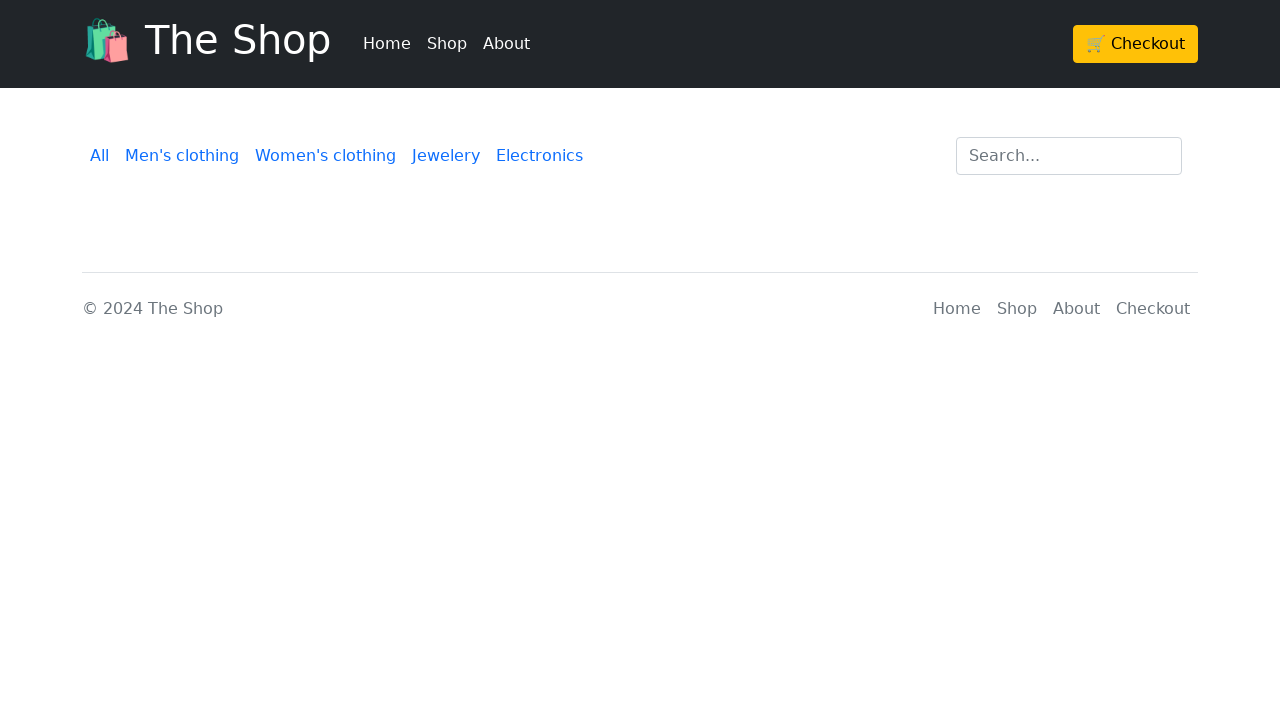